Tests drag and drop functionality by dragging red and green circles to a target area

Starting URL: https://practice.expandtesting.com/drag-and-drop-circles

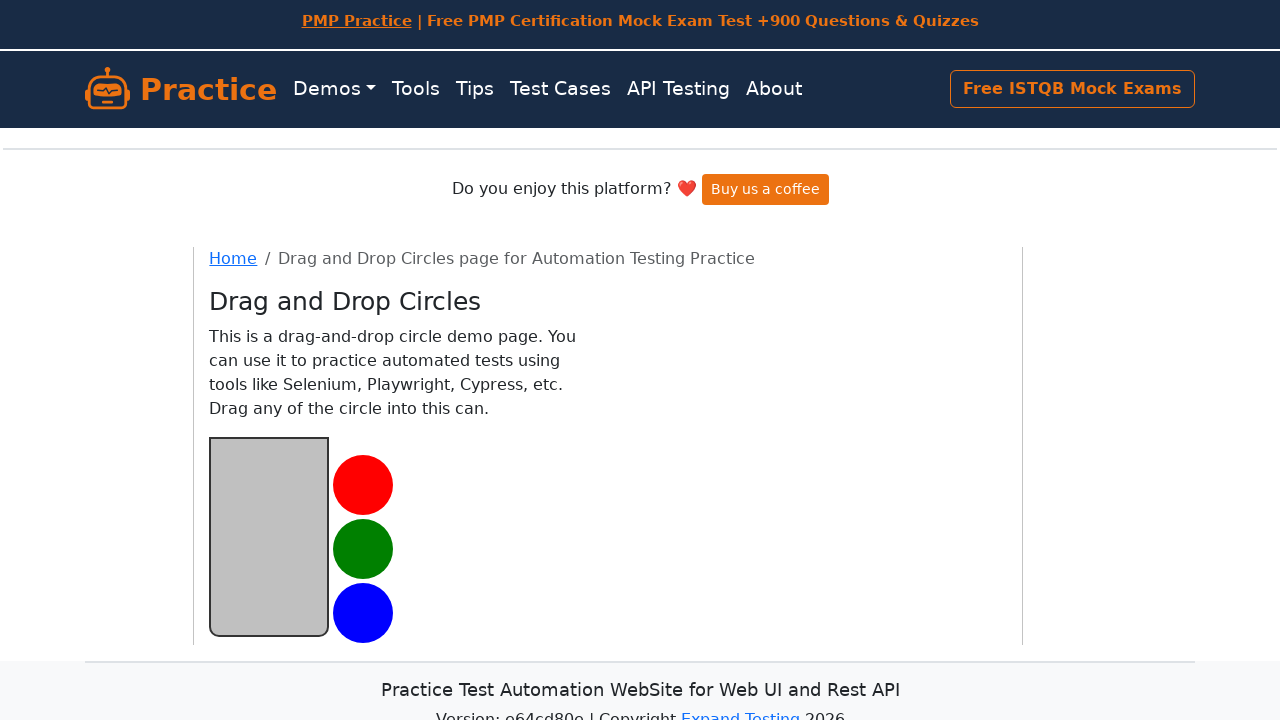

Located red circle element
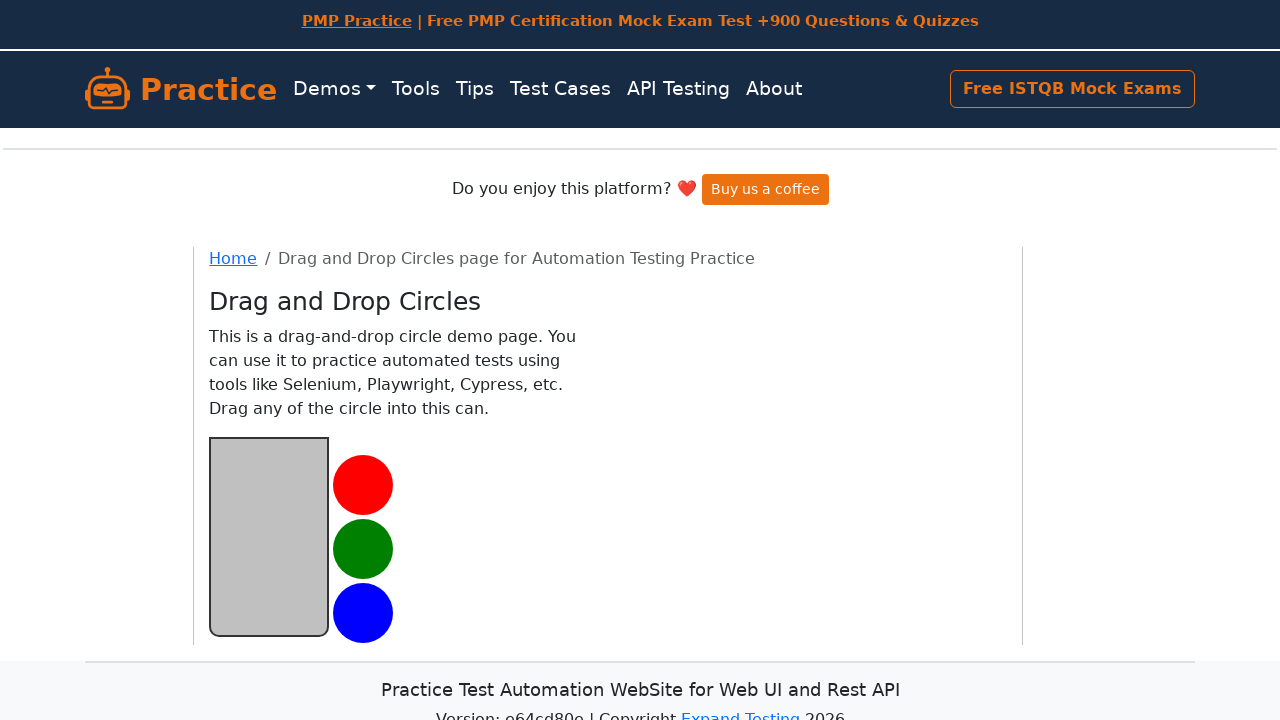

Located green circle element
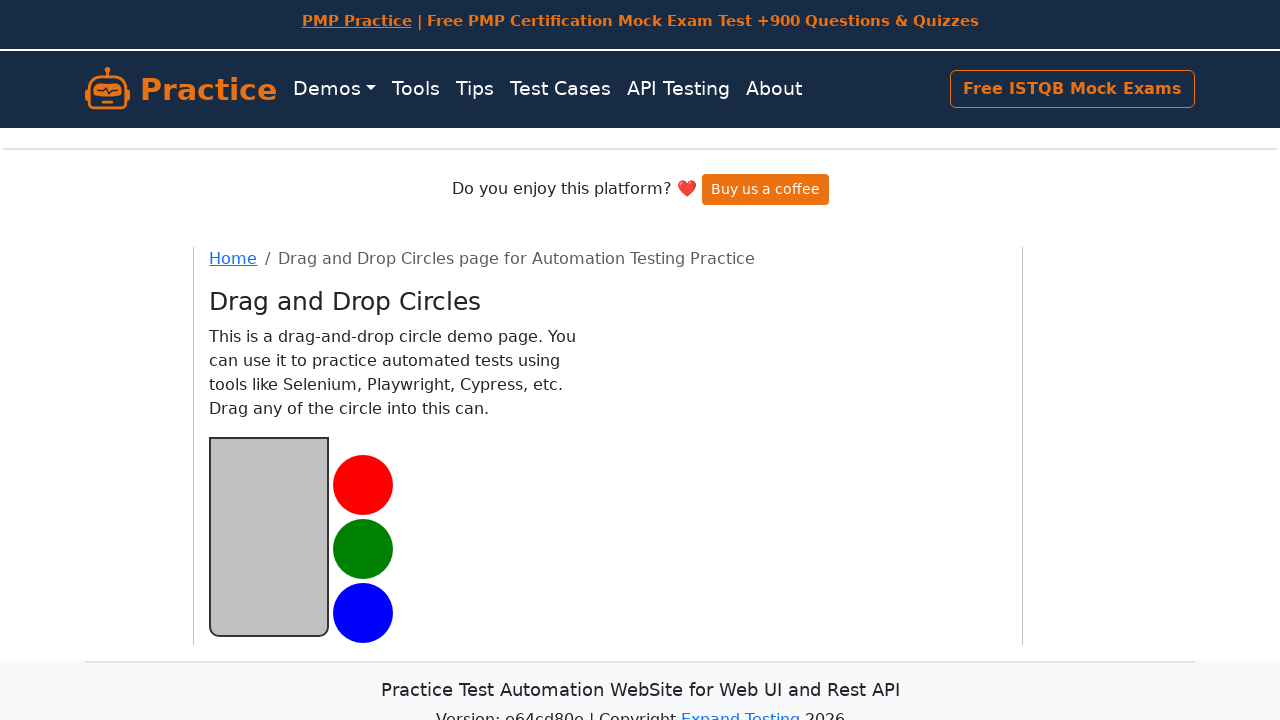

Located target drop area
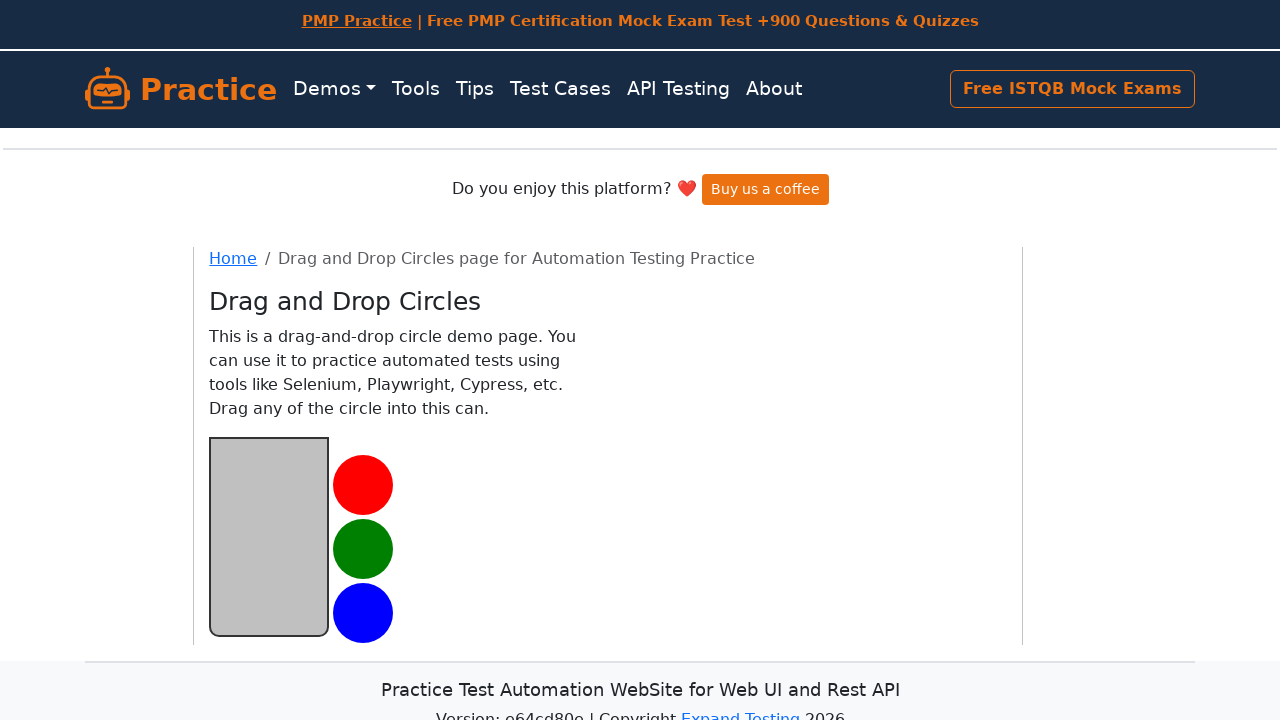

Dragged red circle to target area at (269, 536)
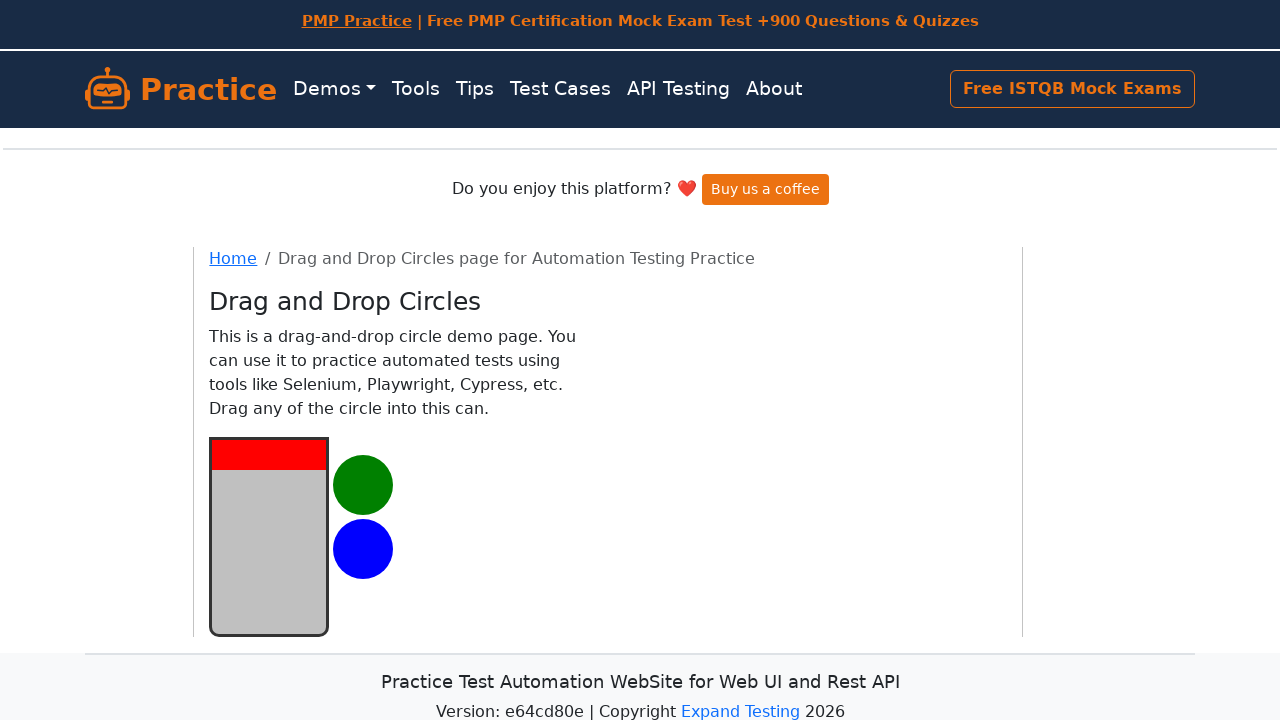

Dragged green circle to target area at (269, 536)
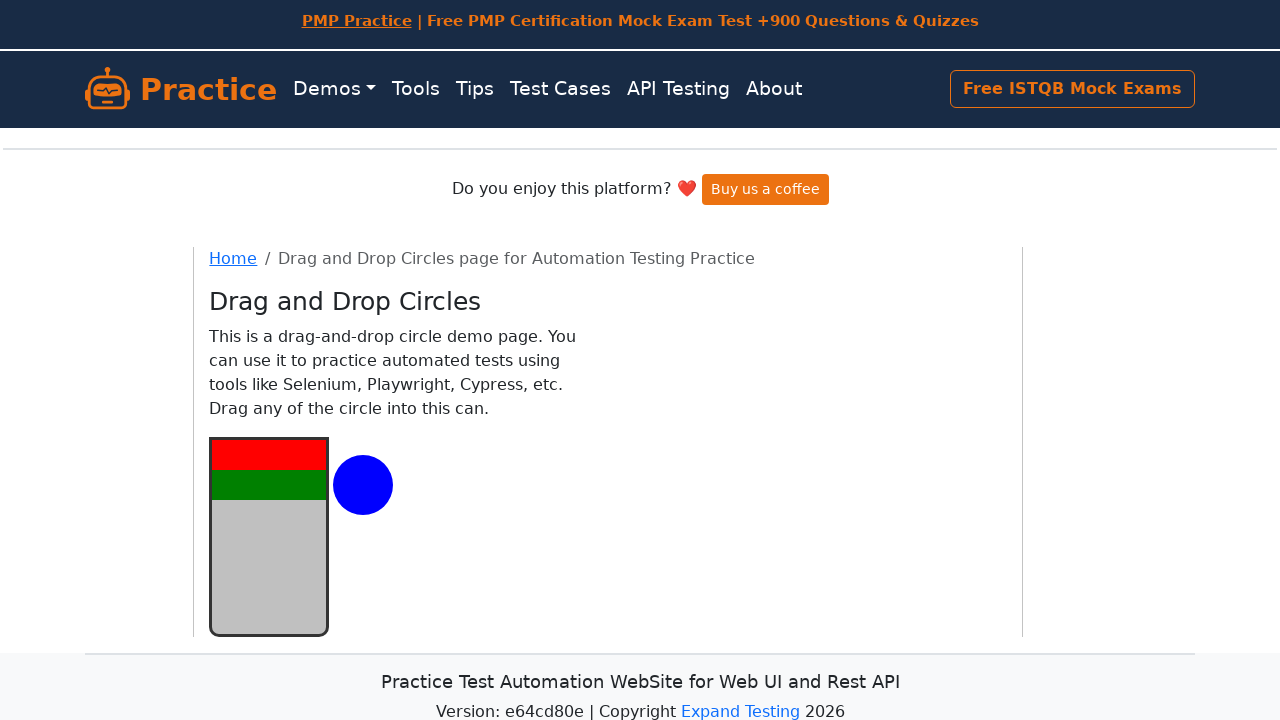

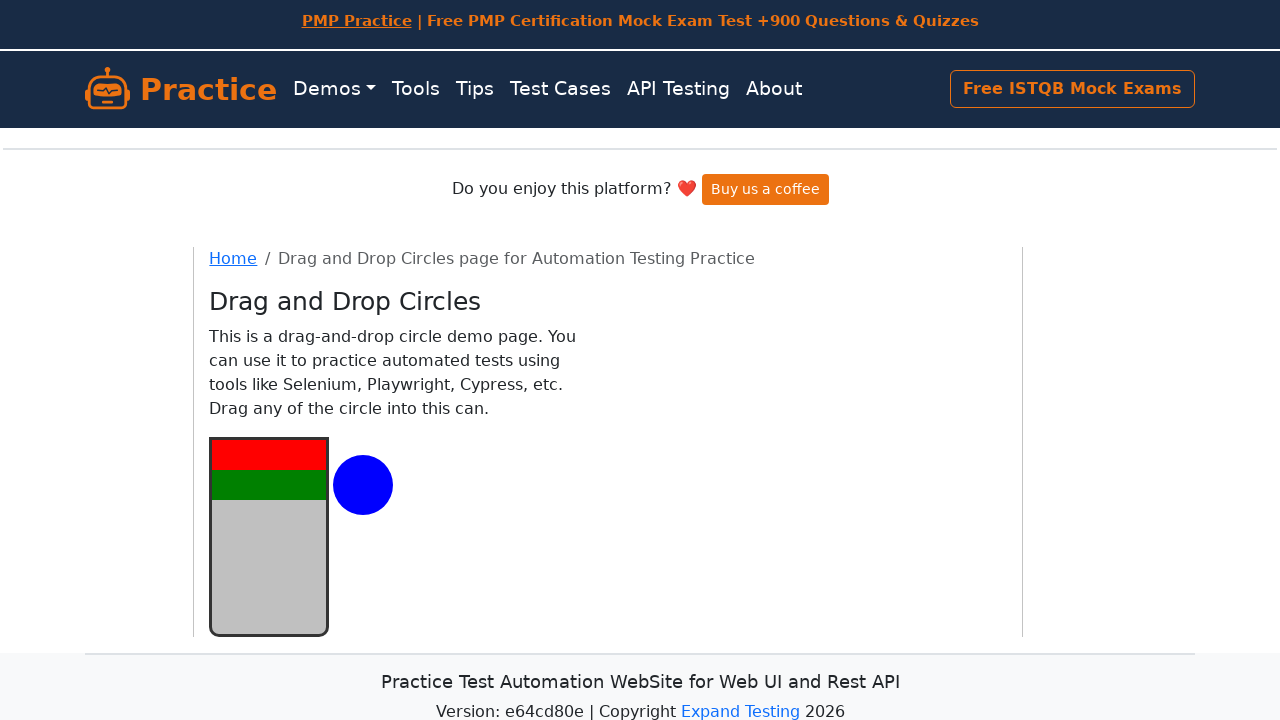